Tests e-commerce functionality by searching for products, adding an item to cart, and proceeding through checkout to place an order

Starting URL: https://rahulshettyacademy.com/seleniumPractise/#/

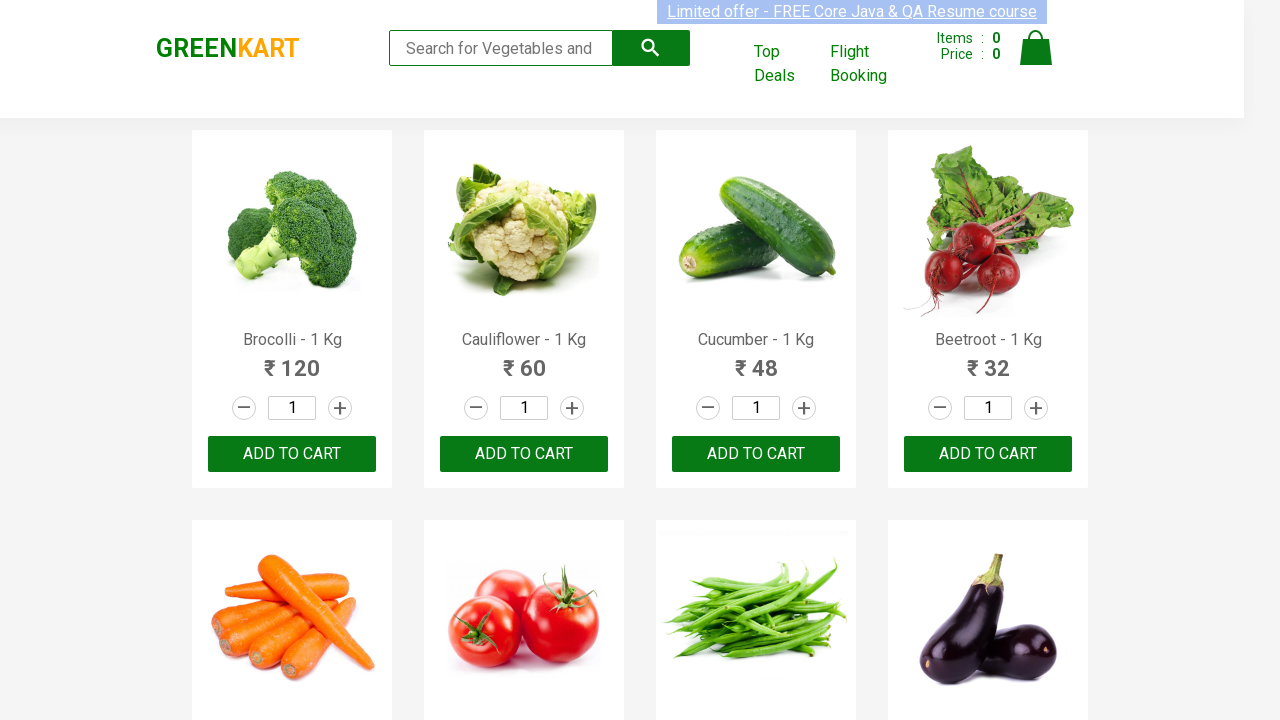

Filled search field with 'ca' to search for products on .search-keyword
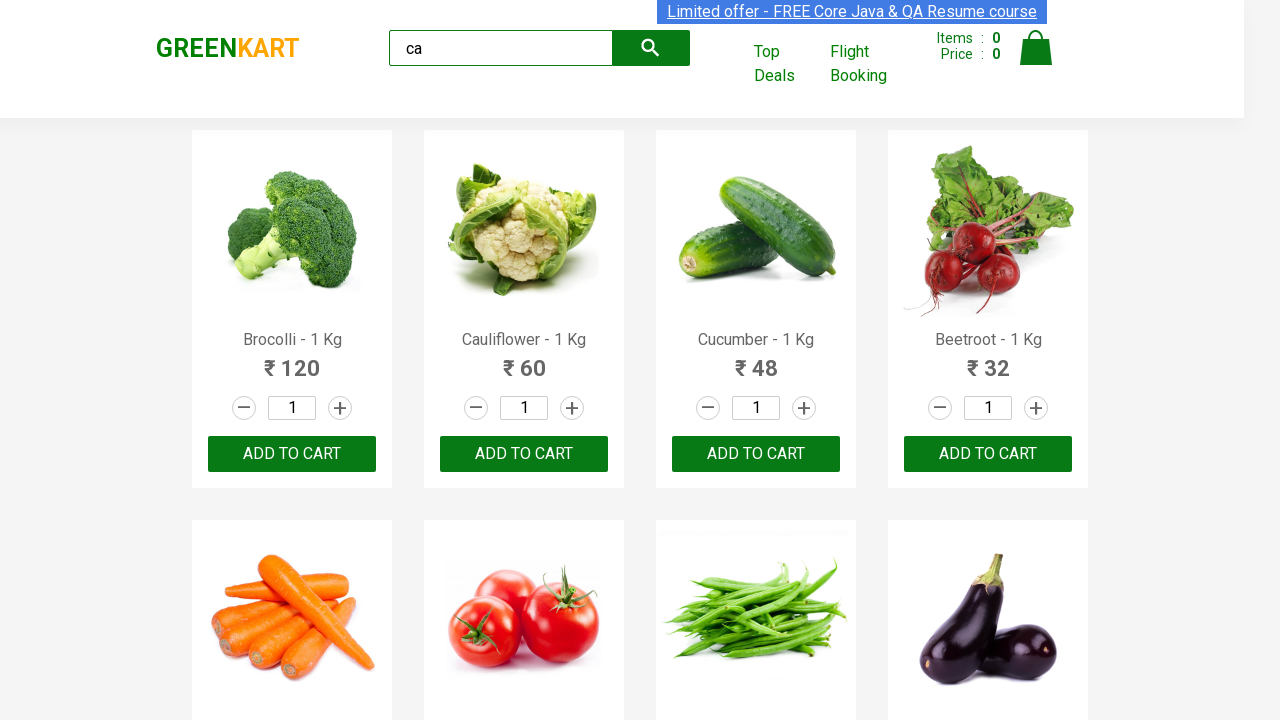

Waited 2 seconds for search results to load
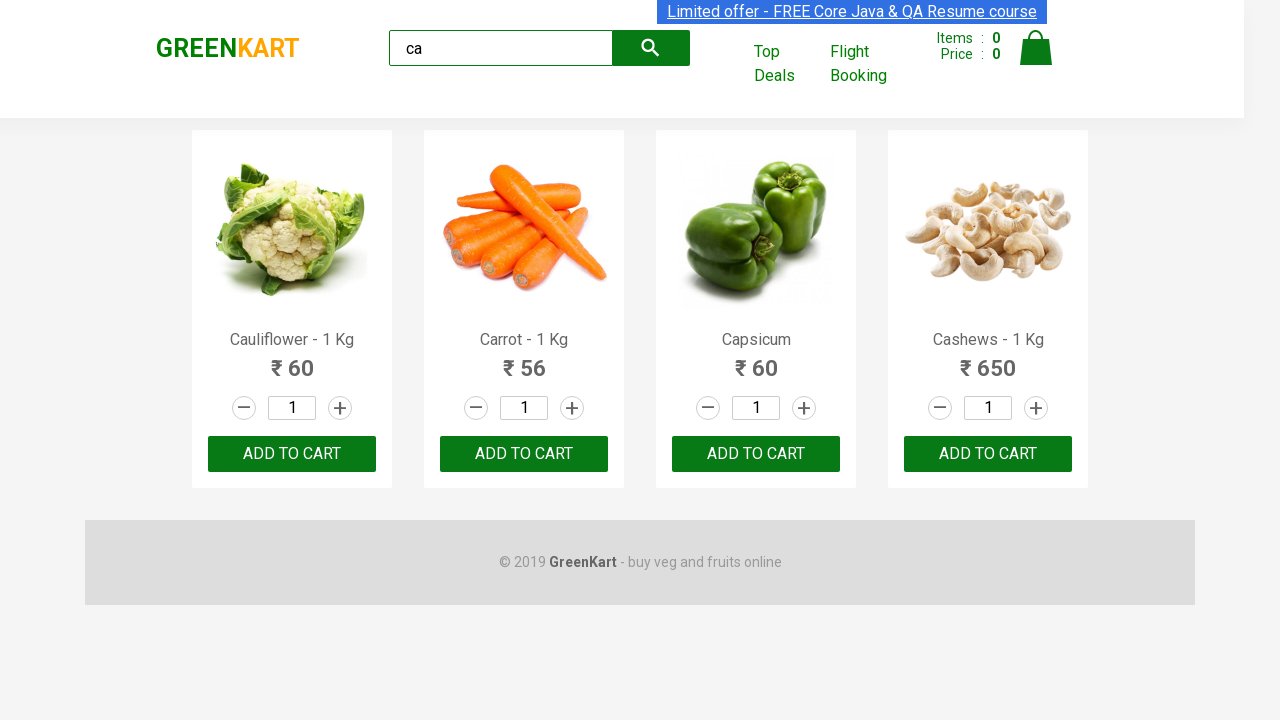

Verified product elements are present in search results
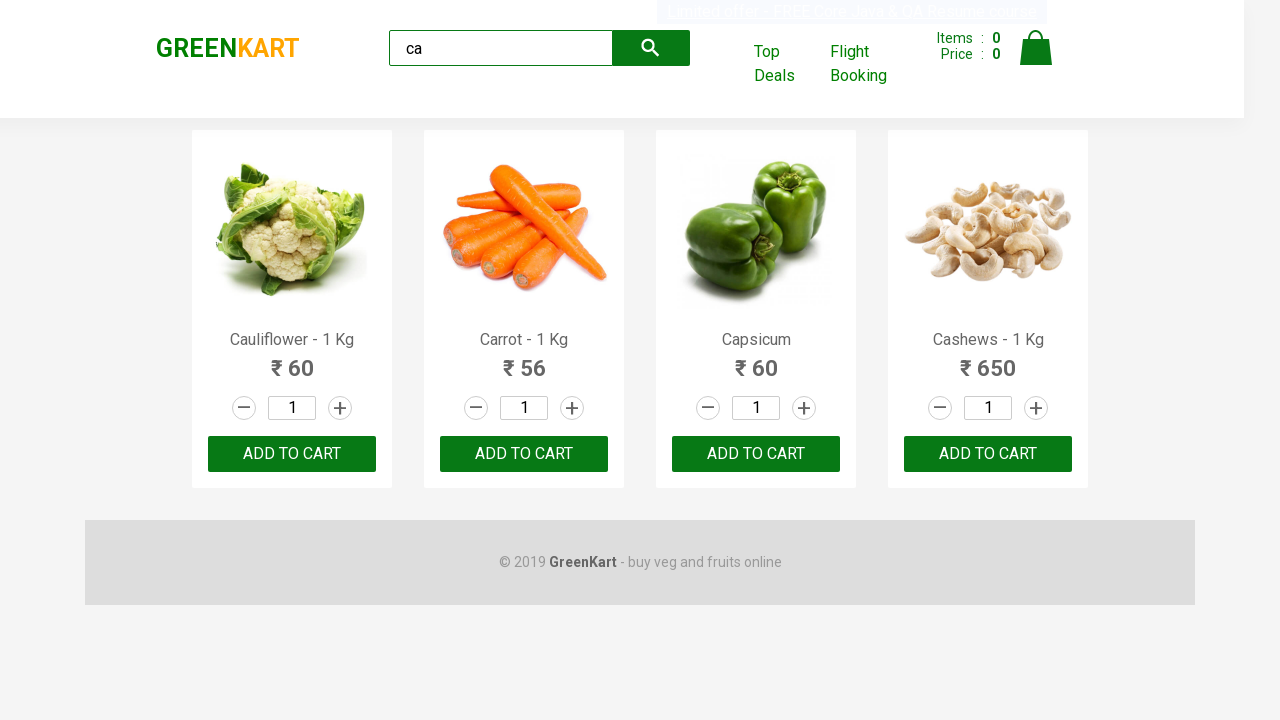

Clicked ADD TO CART button for the 4th product at (988, 454) on .products .product >> nth=3 >> text=ADD TO CART
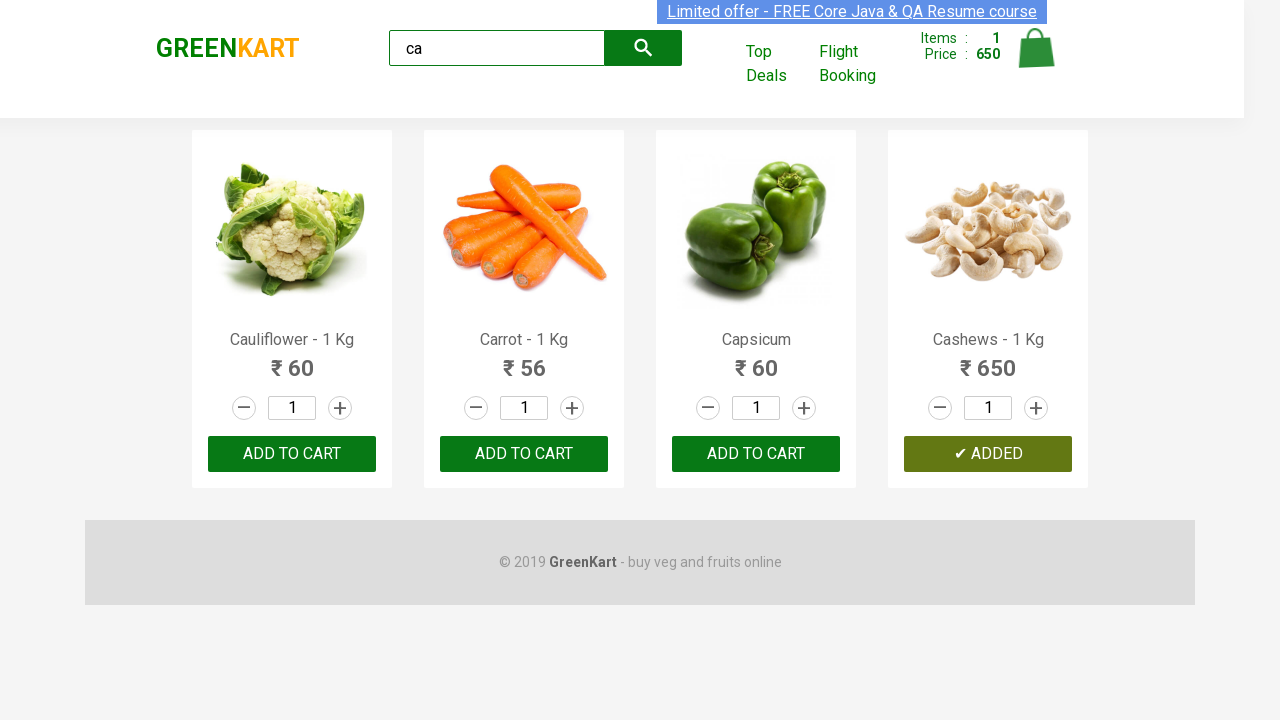

Clicked on cart icon to view cart at (1036, 48) on .cart-icon > img
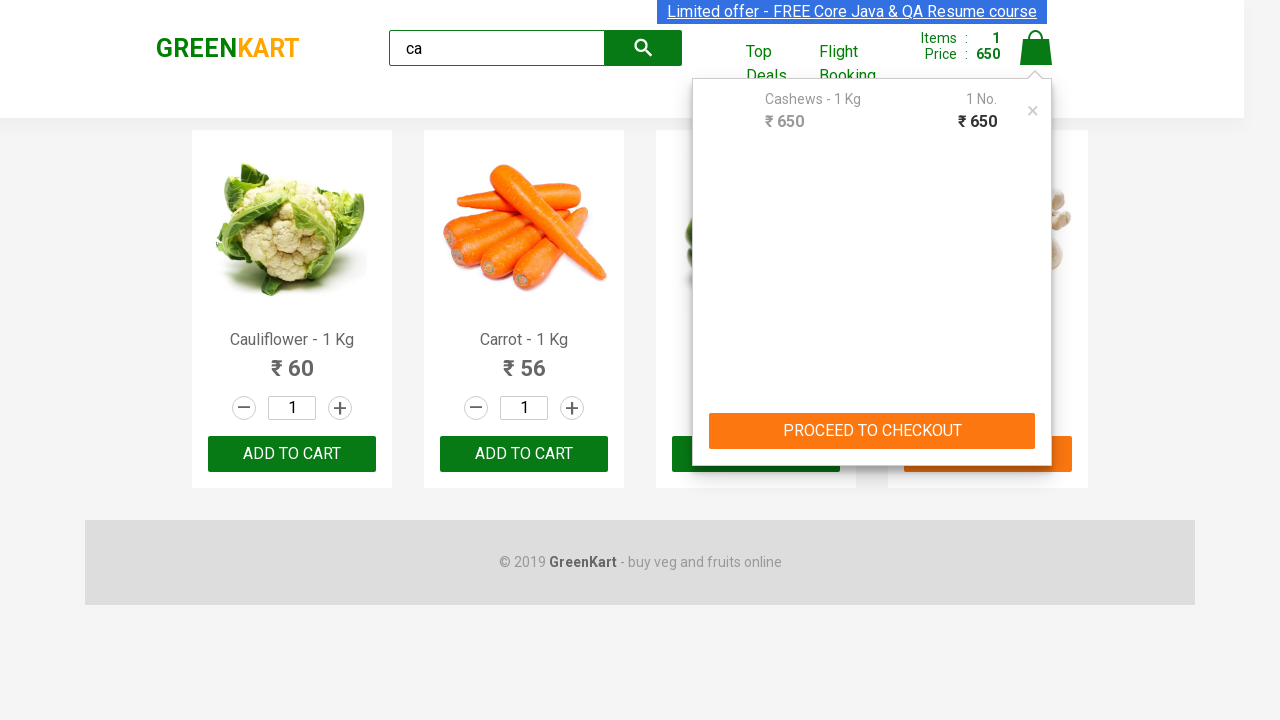

Clicked PROCEED TO CHECKOUT button at (872, 431) on text=PROCEED TO CHECKOUT
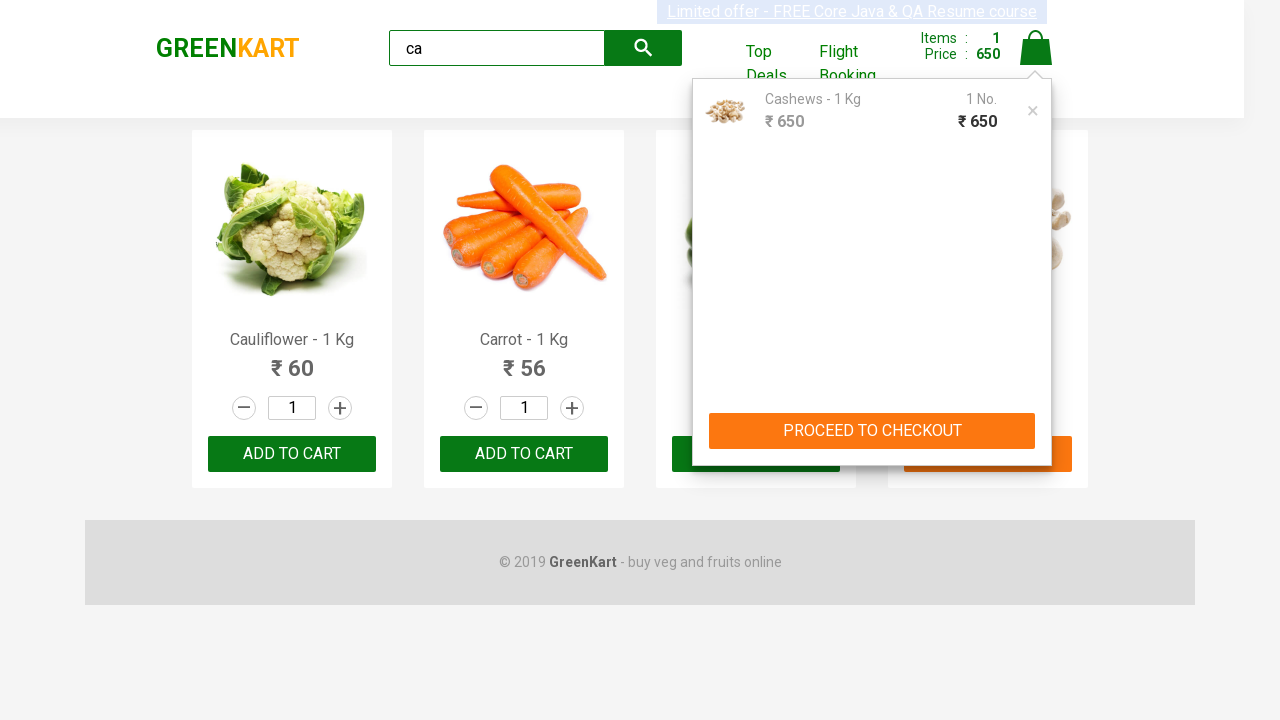

Clicked Place Order button to complete purchase at (1036, 420) on text=Place Order
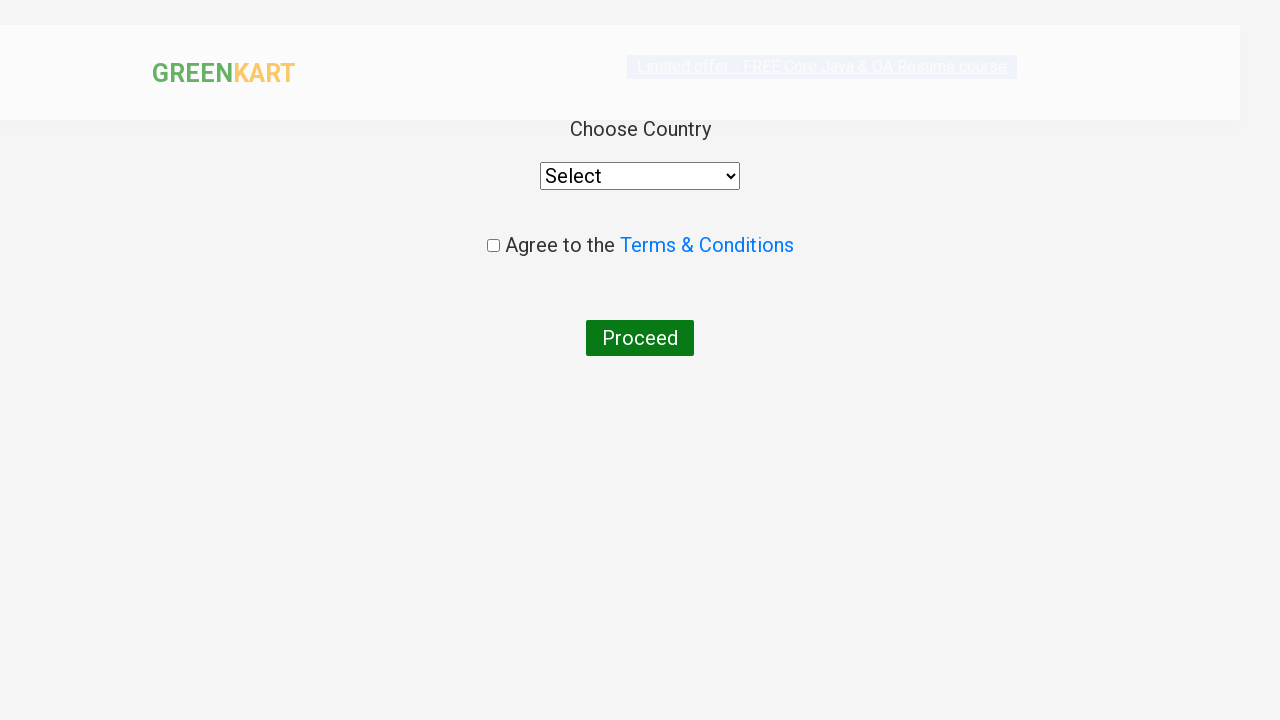

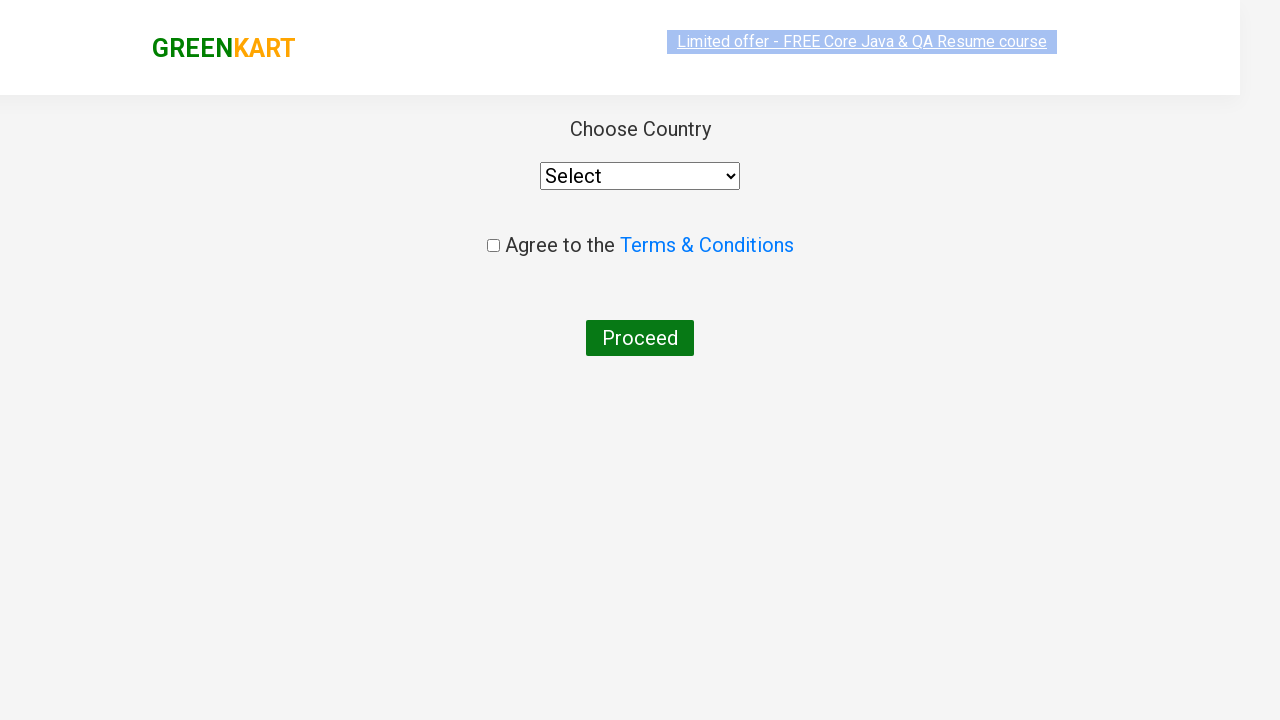